Tests file upload with a large file to verify size limit error handling. Note: The application may not actually enforce size limits, so this test verifies the upload flow.

Starting URL: https://the-internet.herokuapp.com/upload

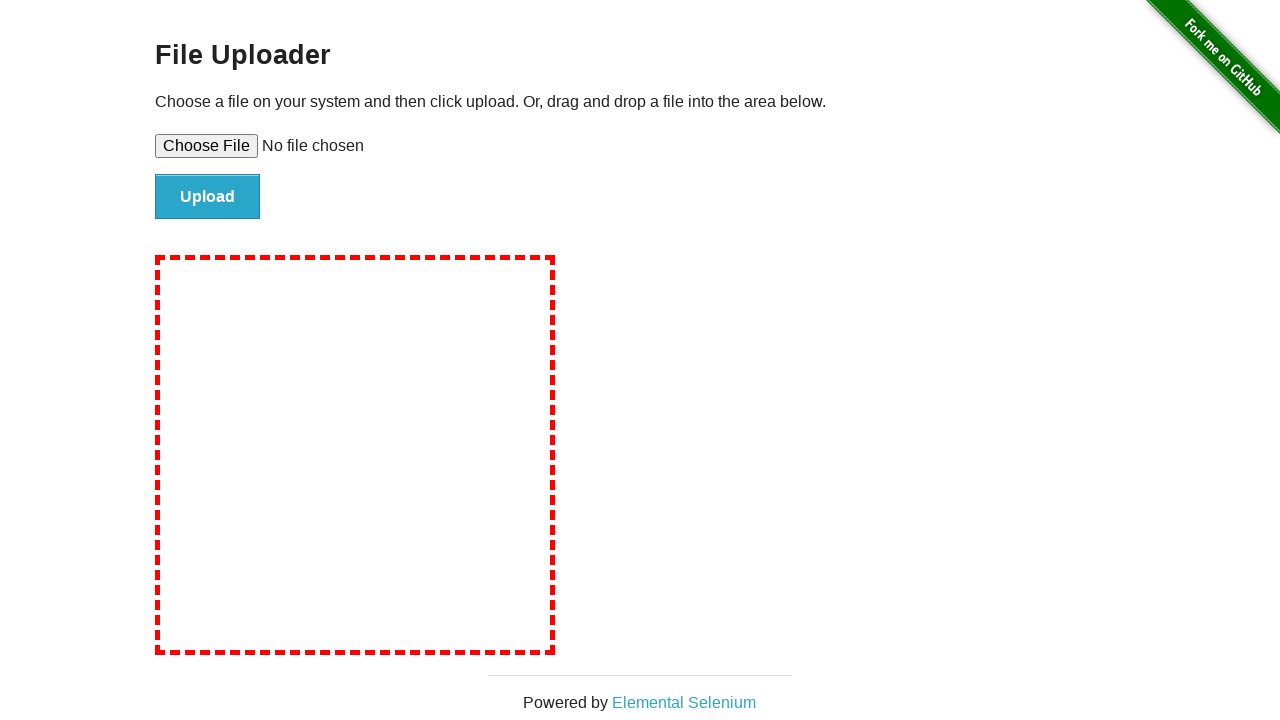

Created temporary 5MB test file
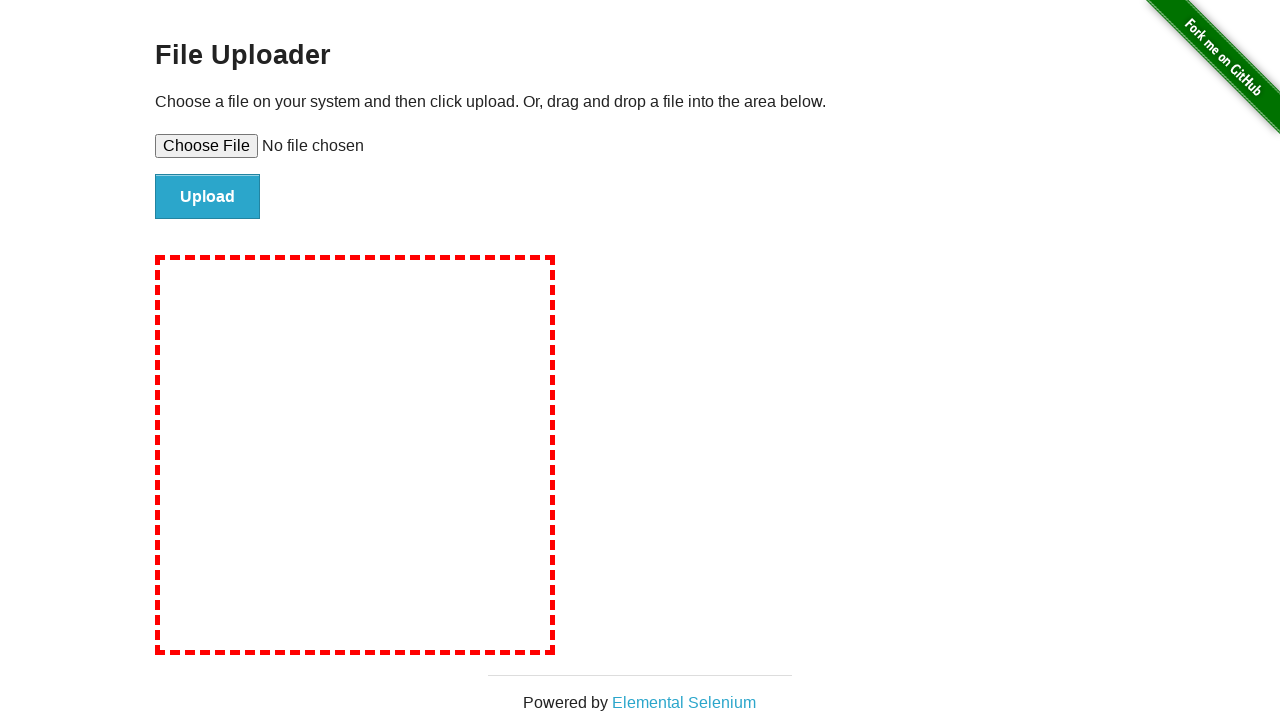

Set large file (5MB) in file upload input
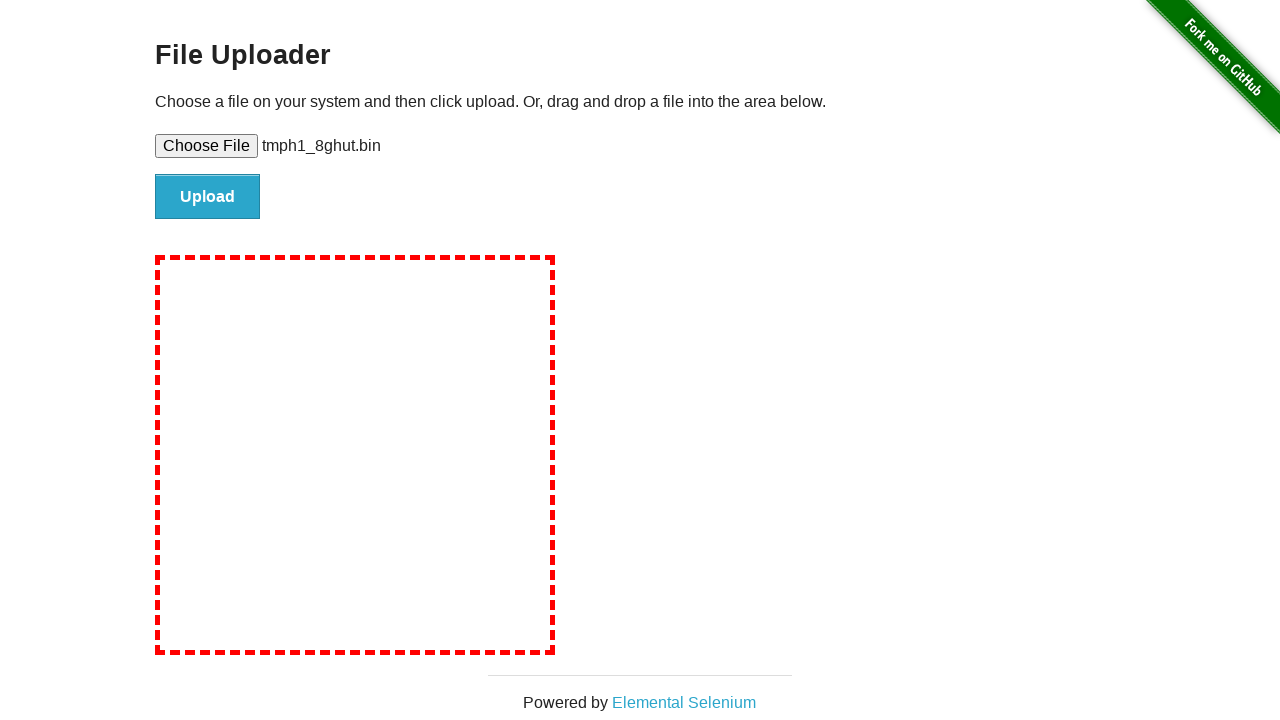

Clicked file upload submit button at (208, 197) on #file-submit
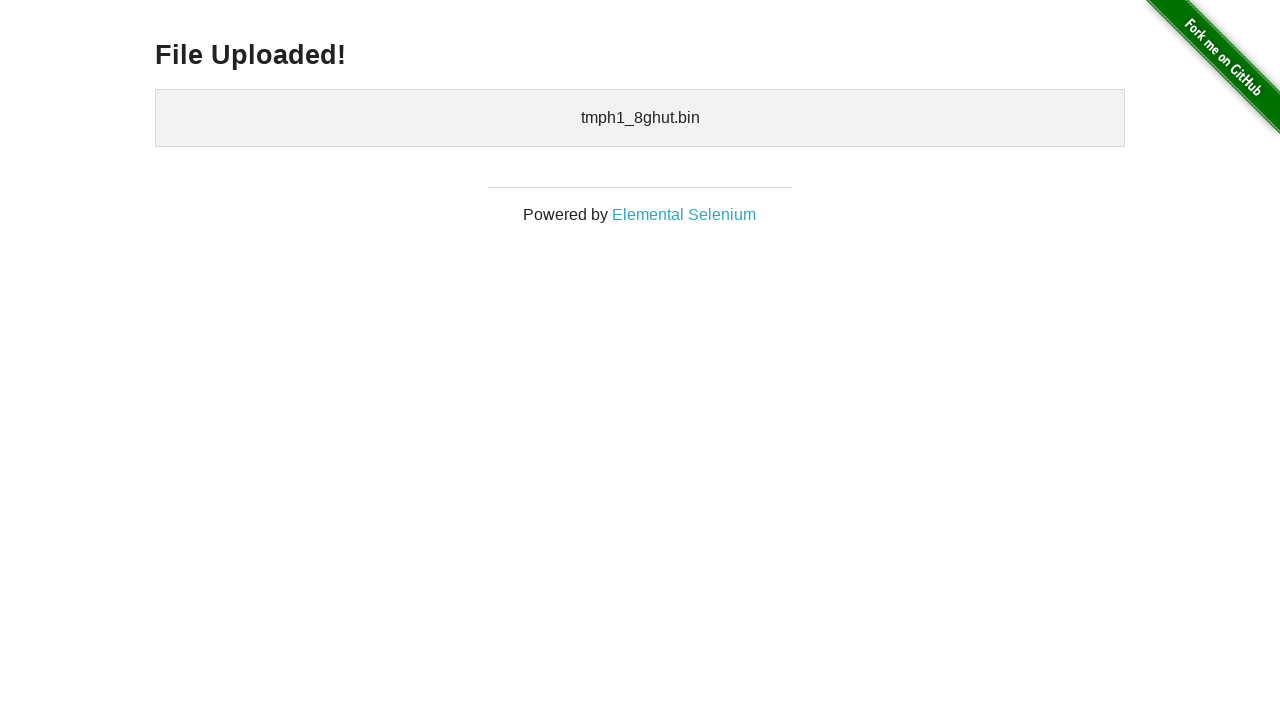

Waited for upload response (networkidle)
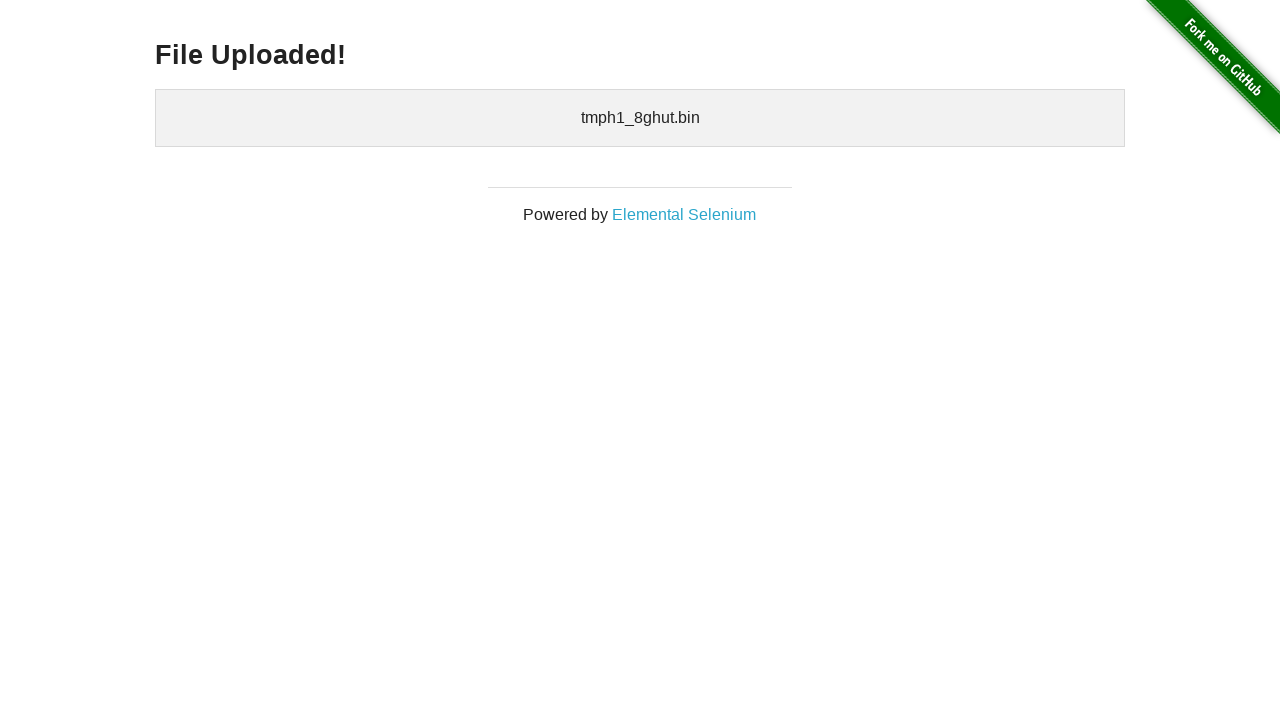

Cleaned up temporary test file
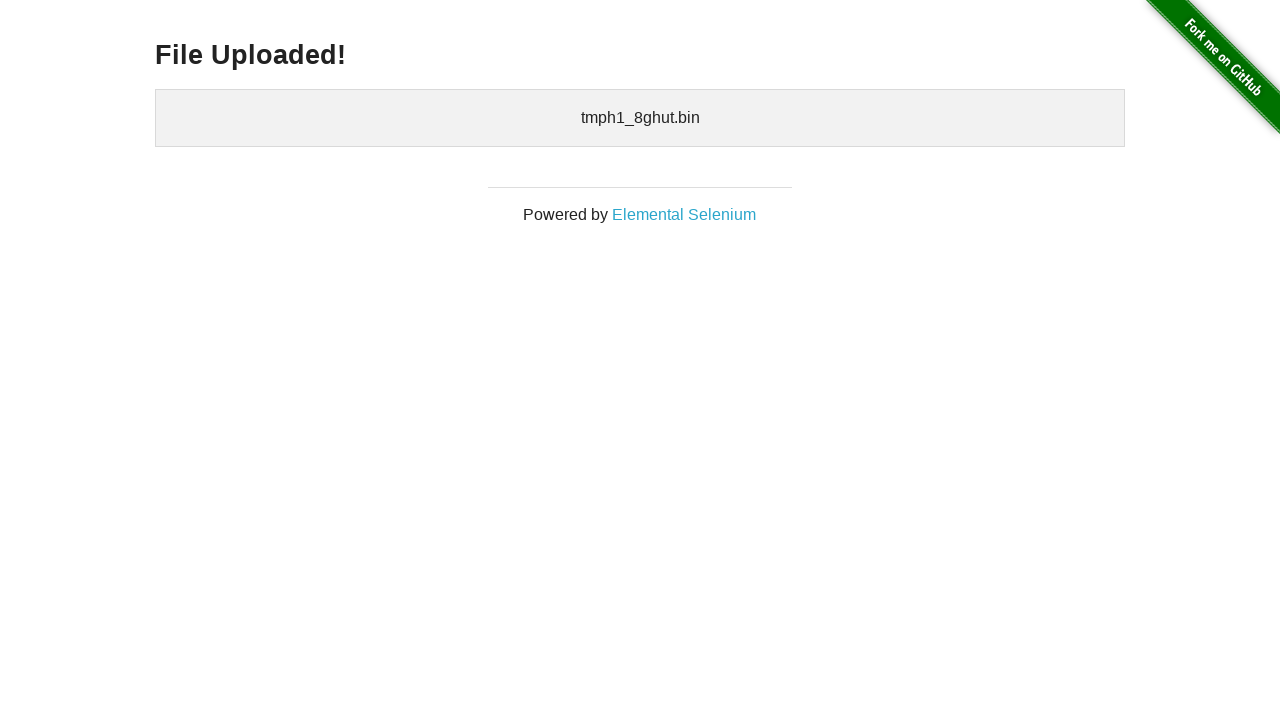

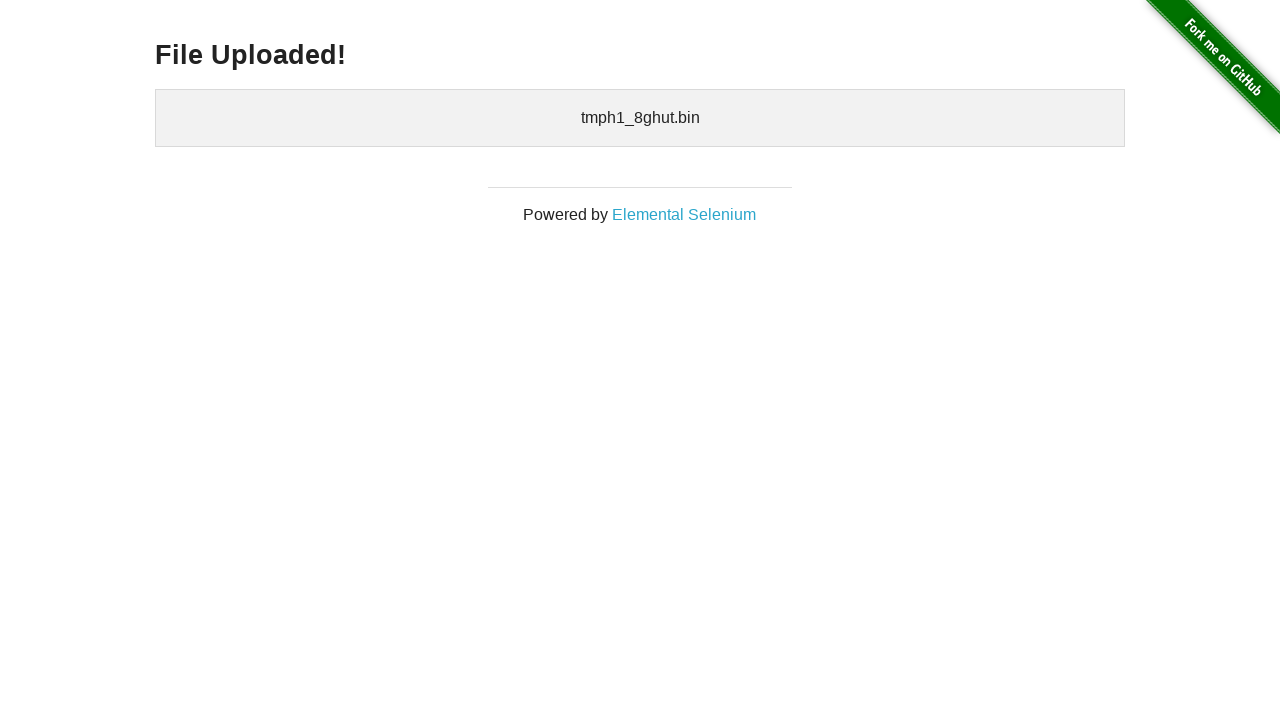